Tests window switching by clicking a button to open new window and verifying content on the new page

Starting URL: https://guinea-pig.webdriver.io/

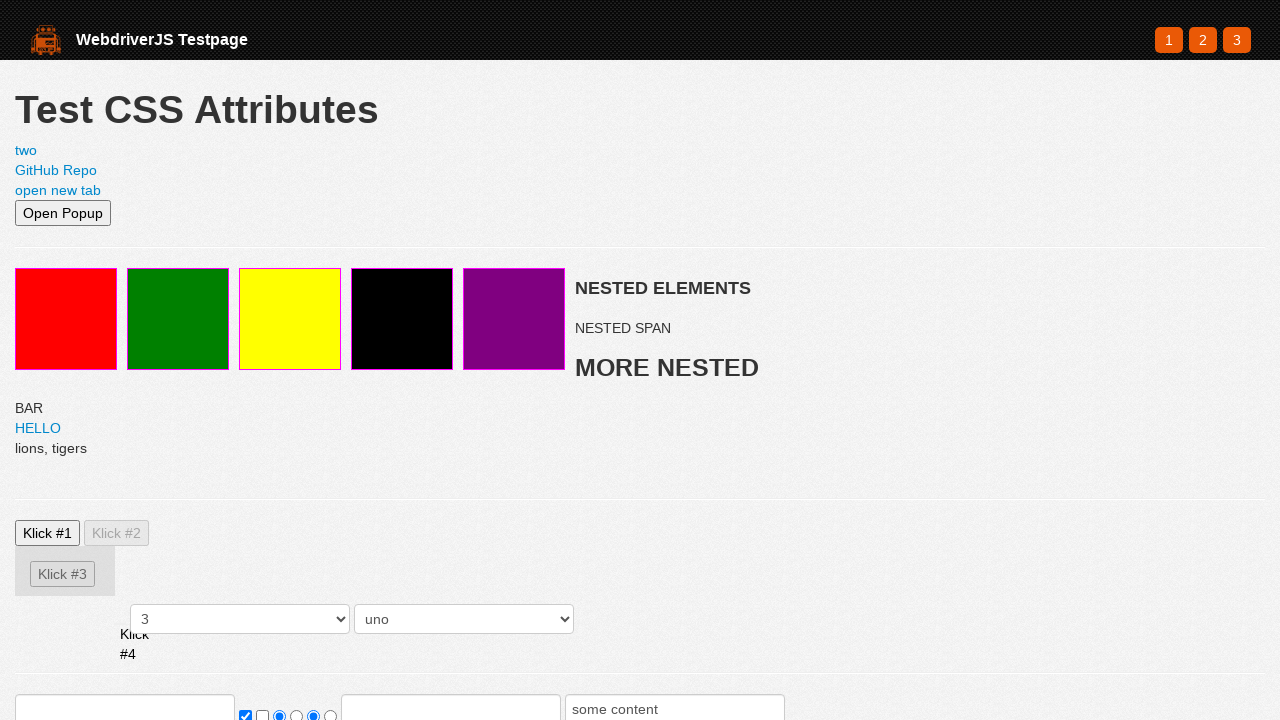

Clicked newWindow button to open new window at (58, 190) on #newWindow
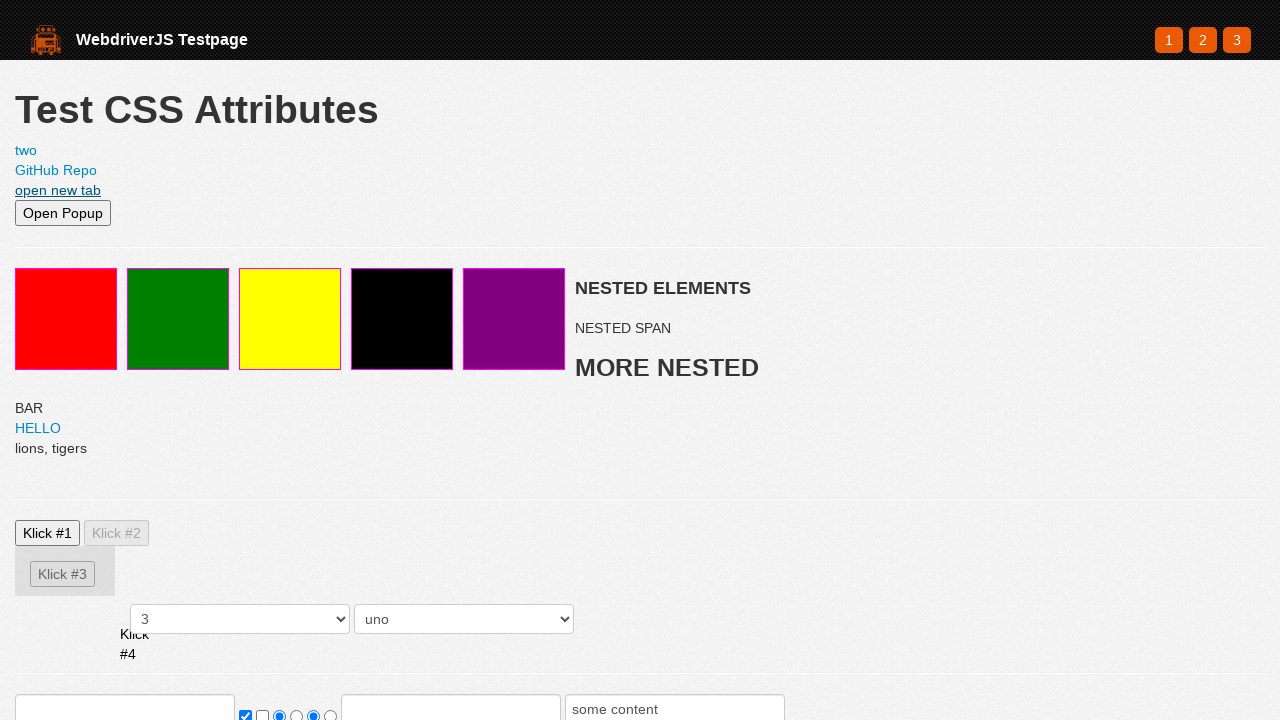

New page window opened and captured
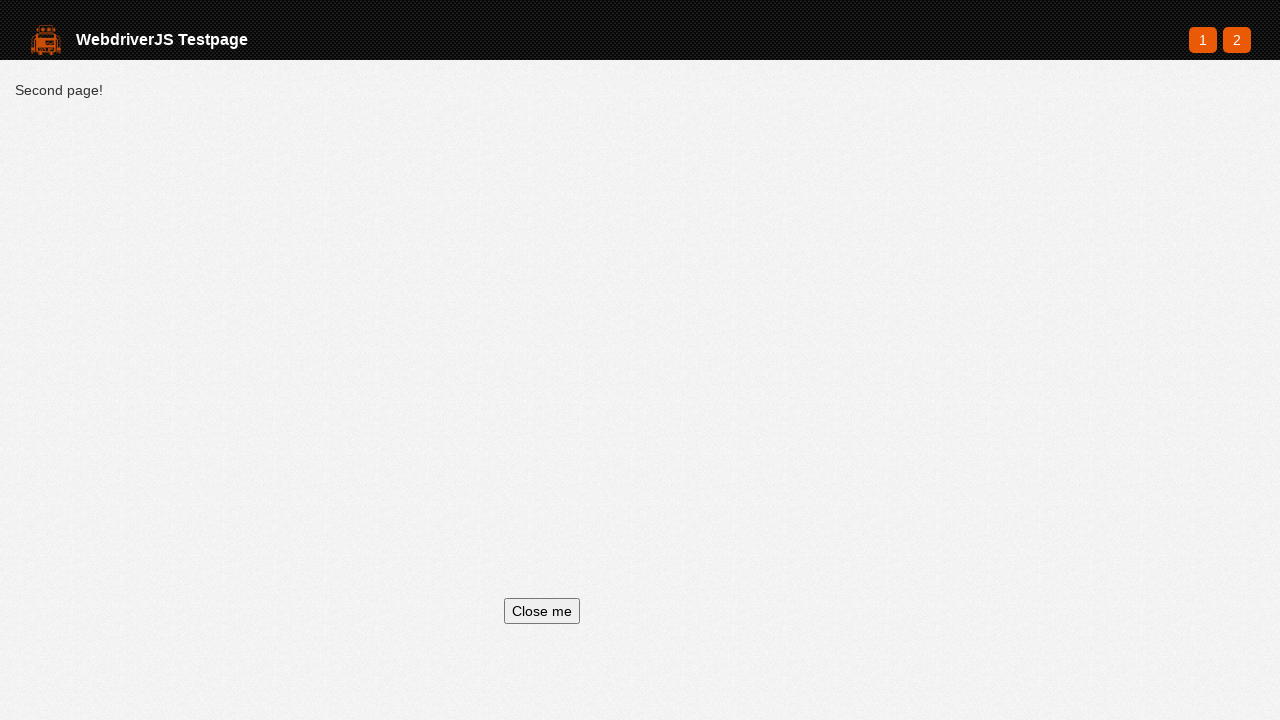

Waited for .page selector to load on new page
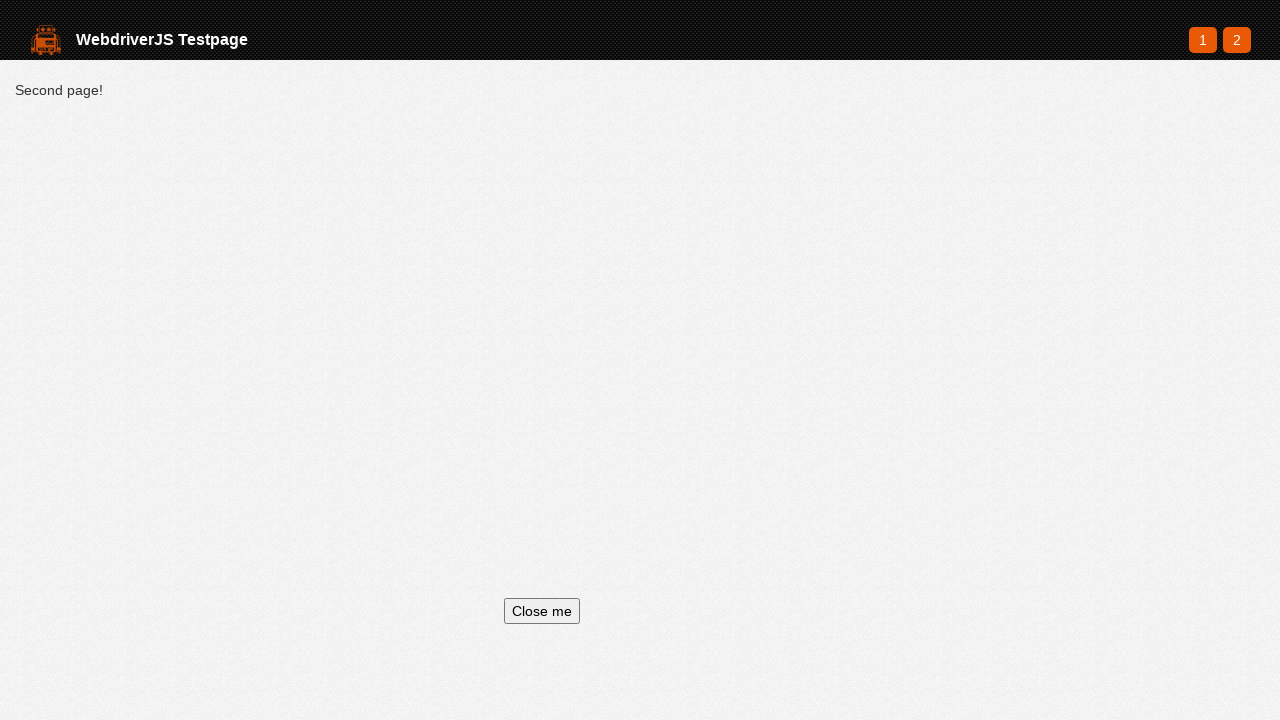

Retrieved text content from .page element: '
    	Second page!
    '
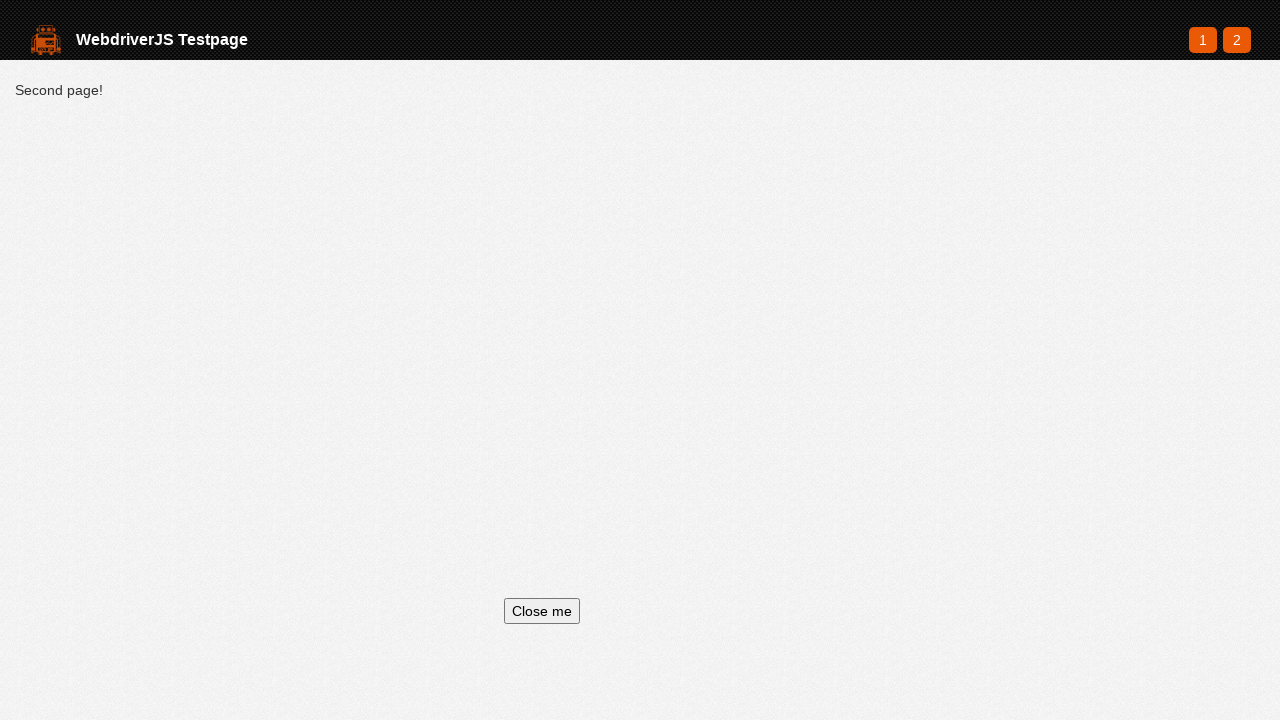

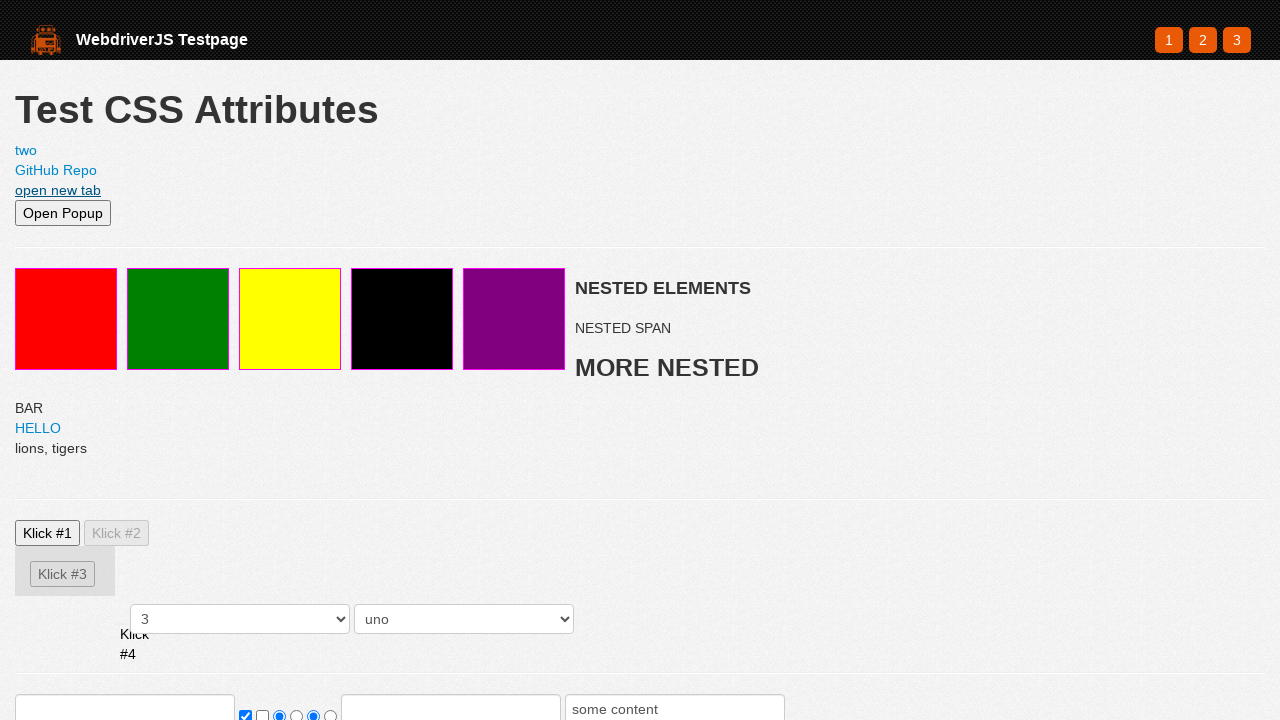